Tests the search functionality by searching for "java" and verifying navigation to Algolia search

Starting URL: https://news.ycombinator.com/

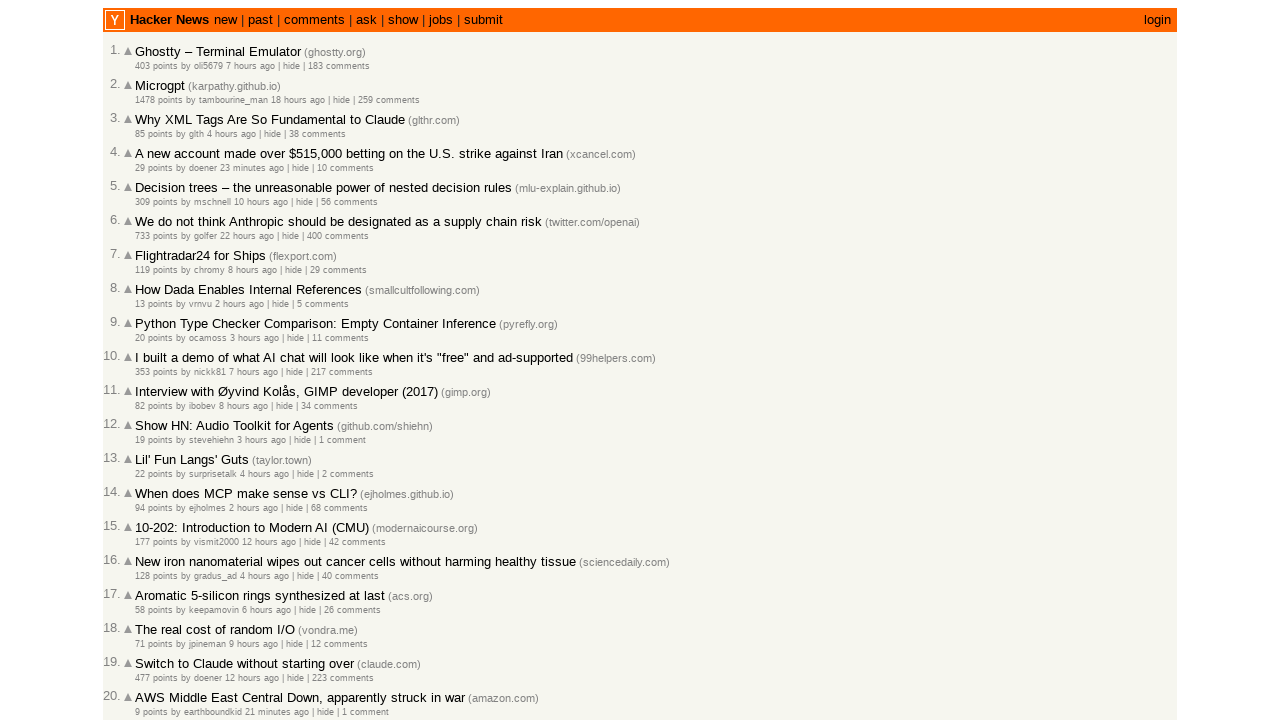

Filled search box with 'java' on input[name='q']
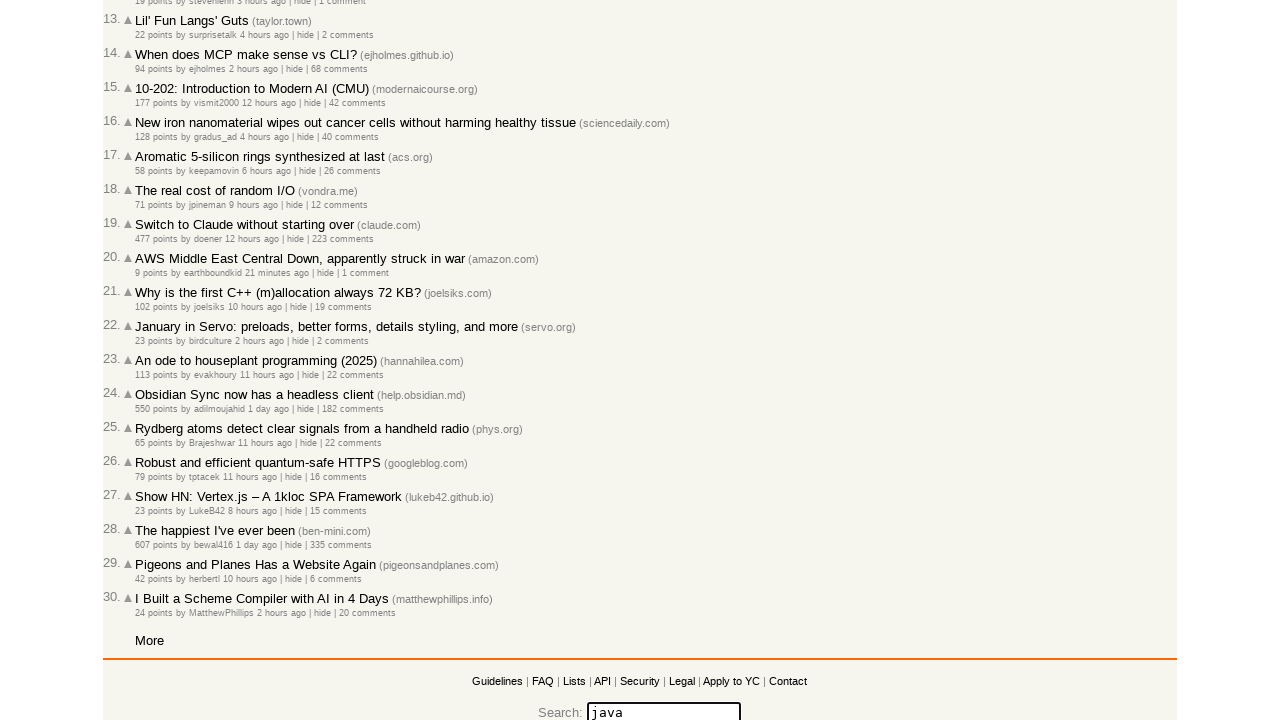

Pressed Enter to submit search on input[name='q']
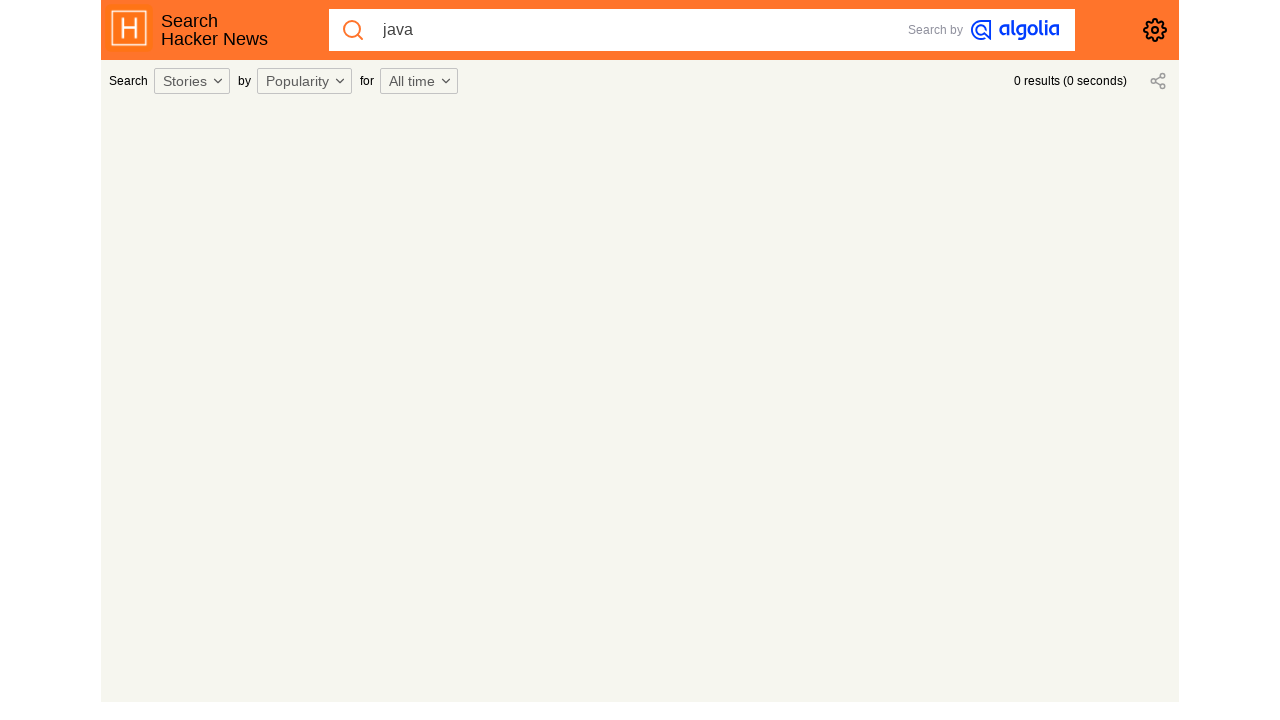

Navigated to Algolia search results for 'java'
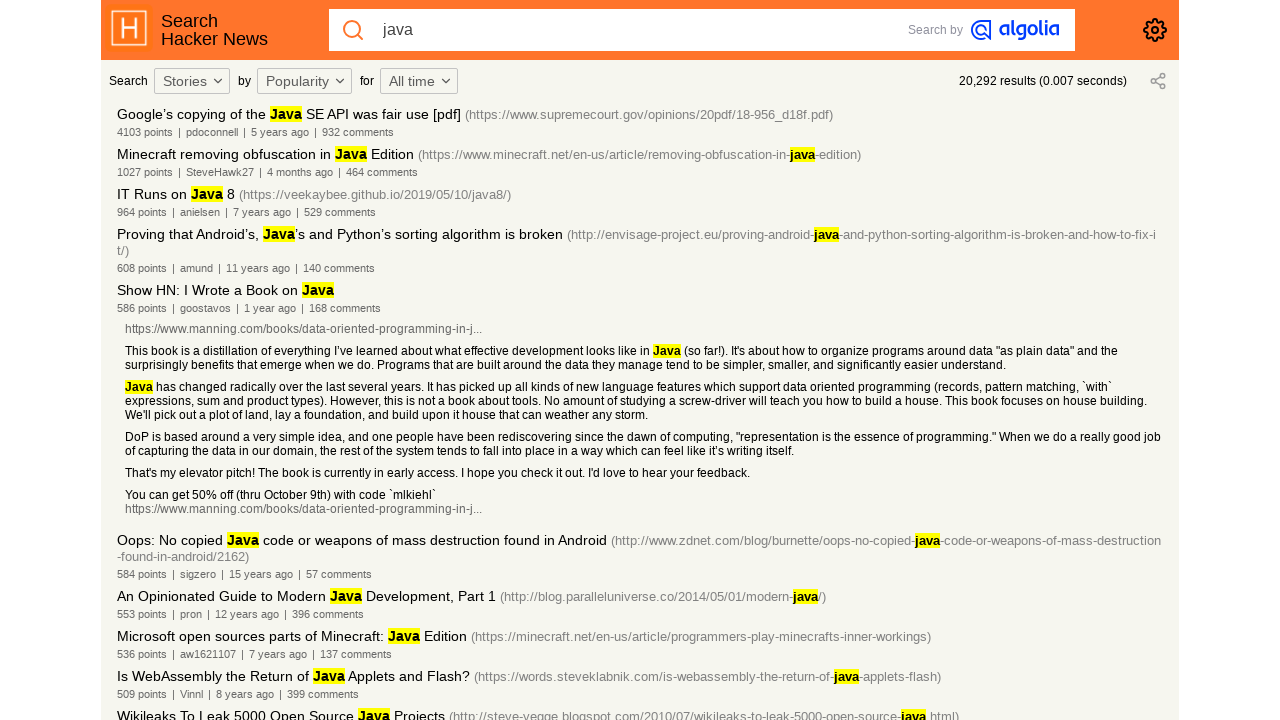

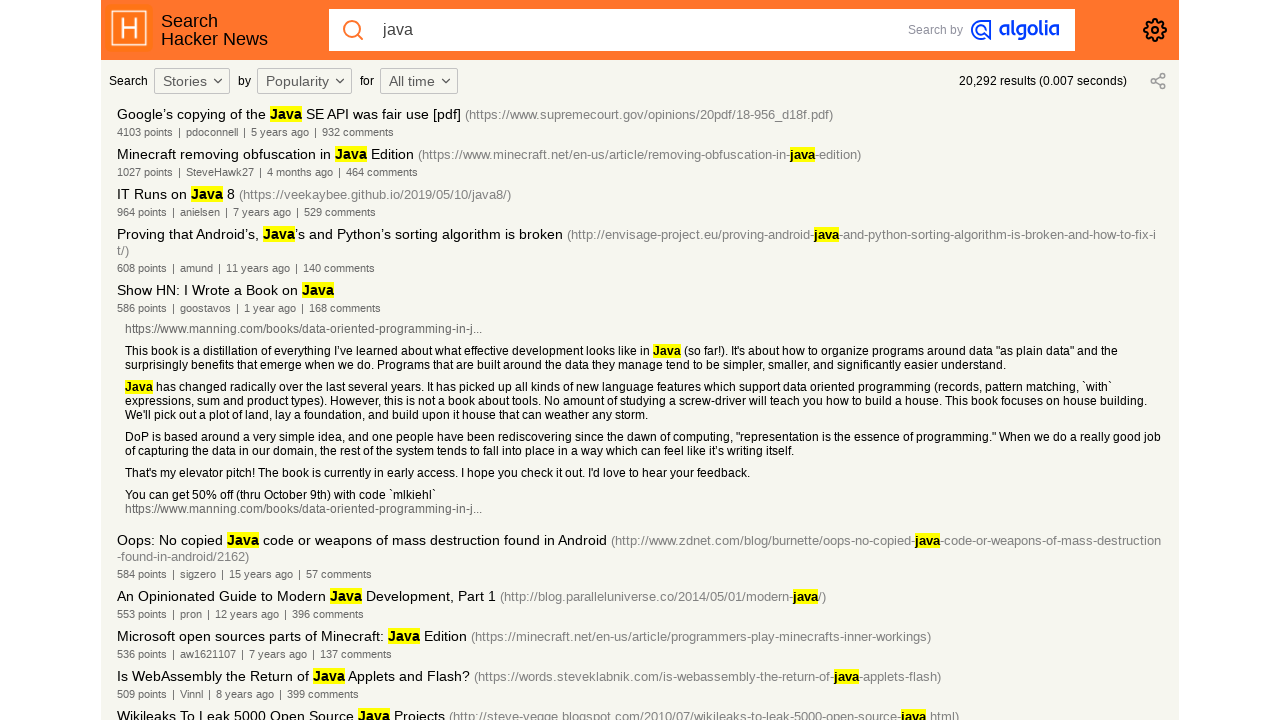